Tests the "Broken Links - Images" page by navigating to the Elements section and verifying that both valid and broken link elements are present.

Starting URL: https://demoqa.com/

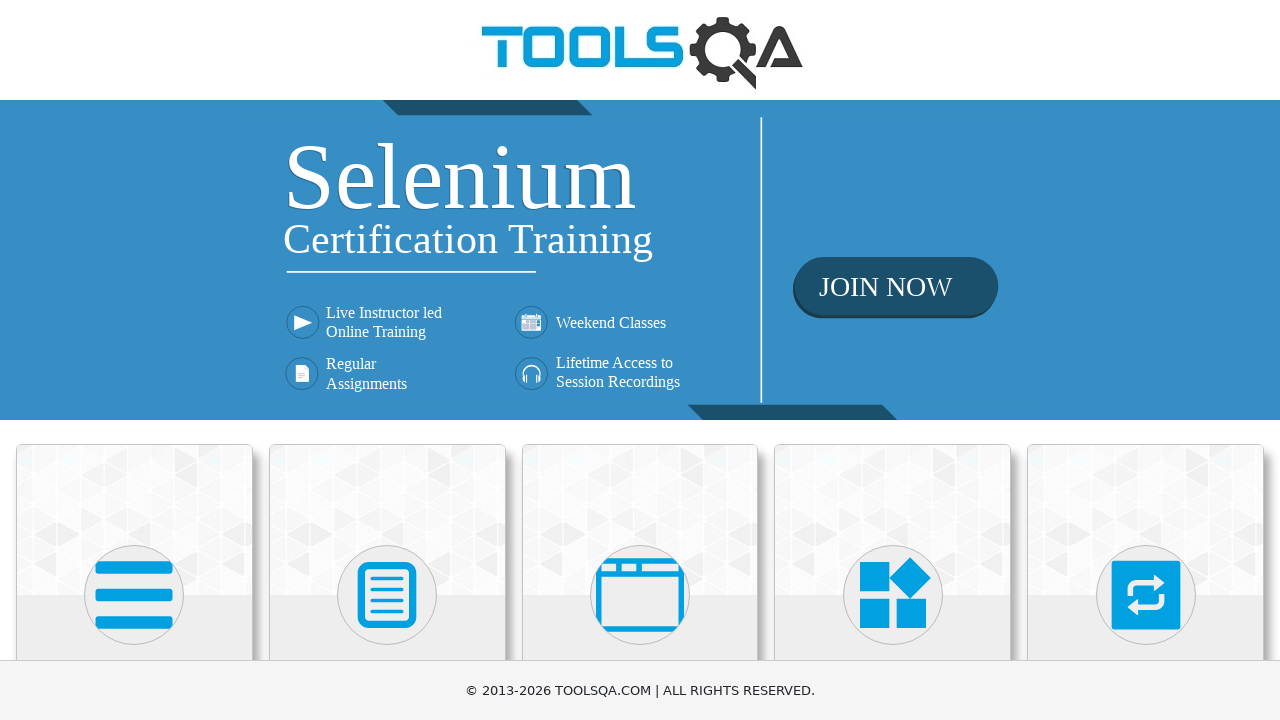

Waited for page to fully load
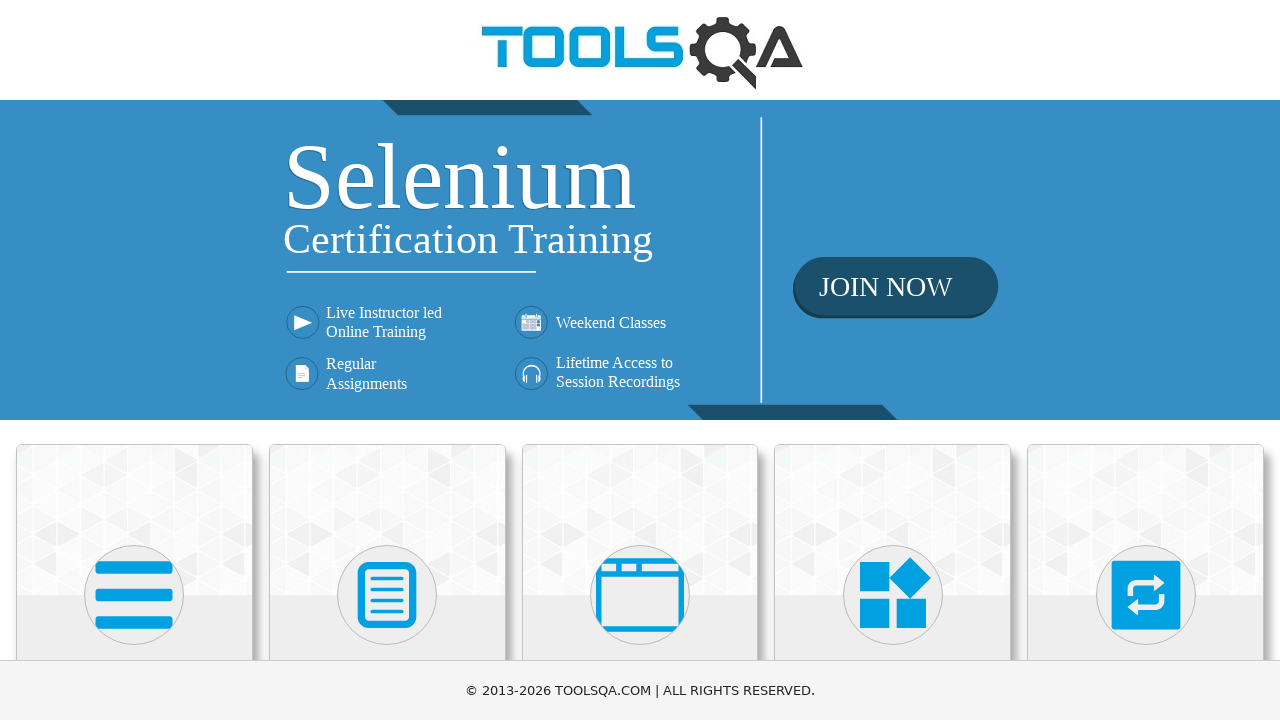

Clicked on Elements section at (134, 360) on text=Elements
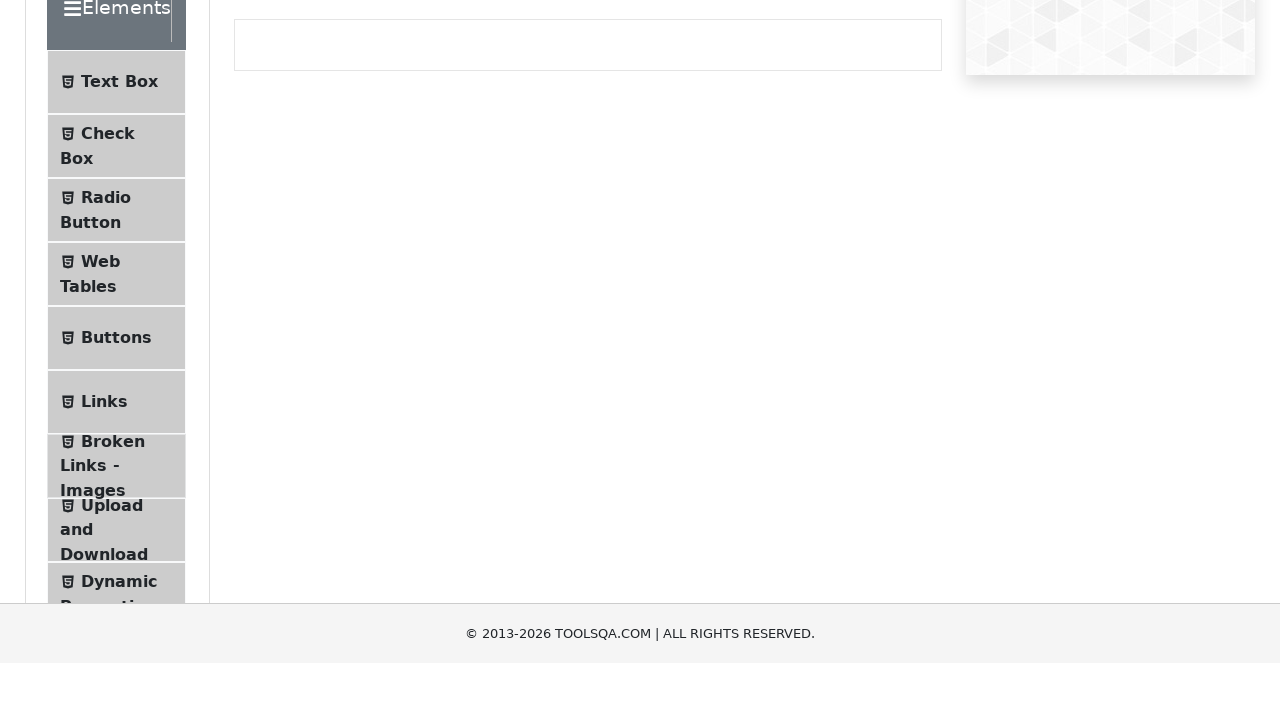

Clicked on Broken Links - Images menu item at (113, 620) on text=Broken Links - Images
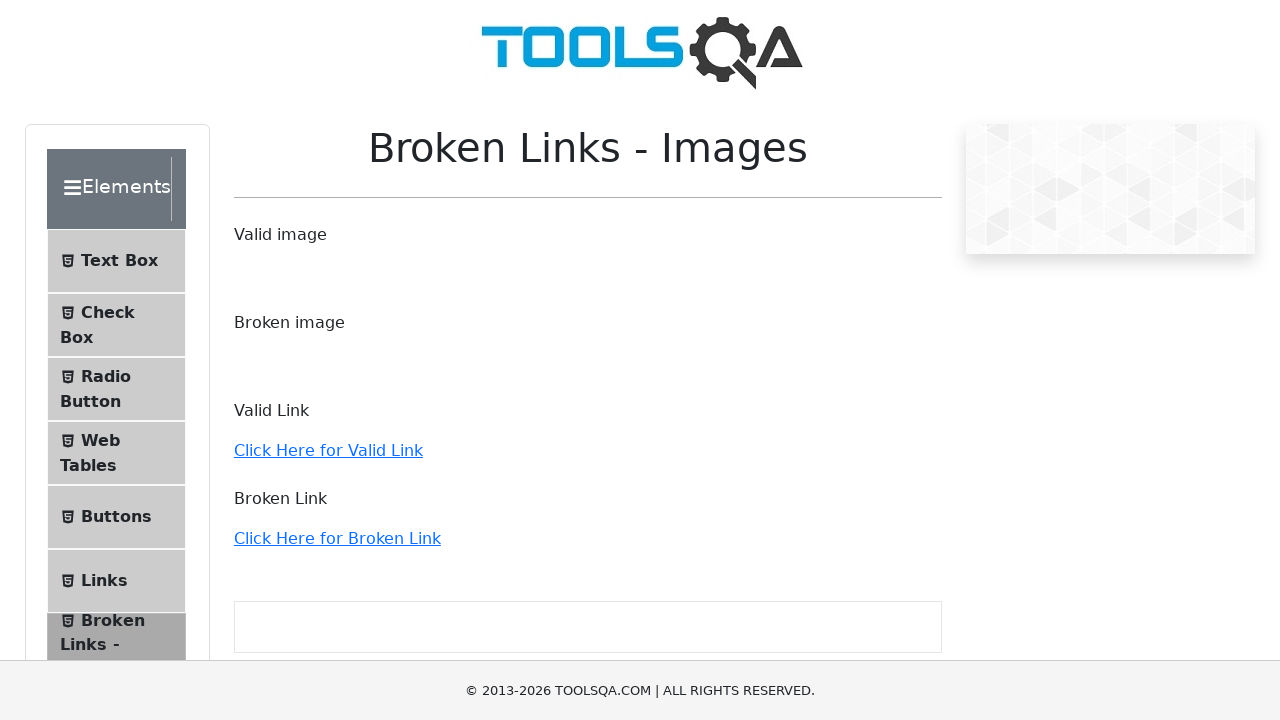

Located valid link element
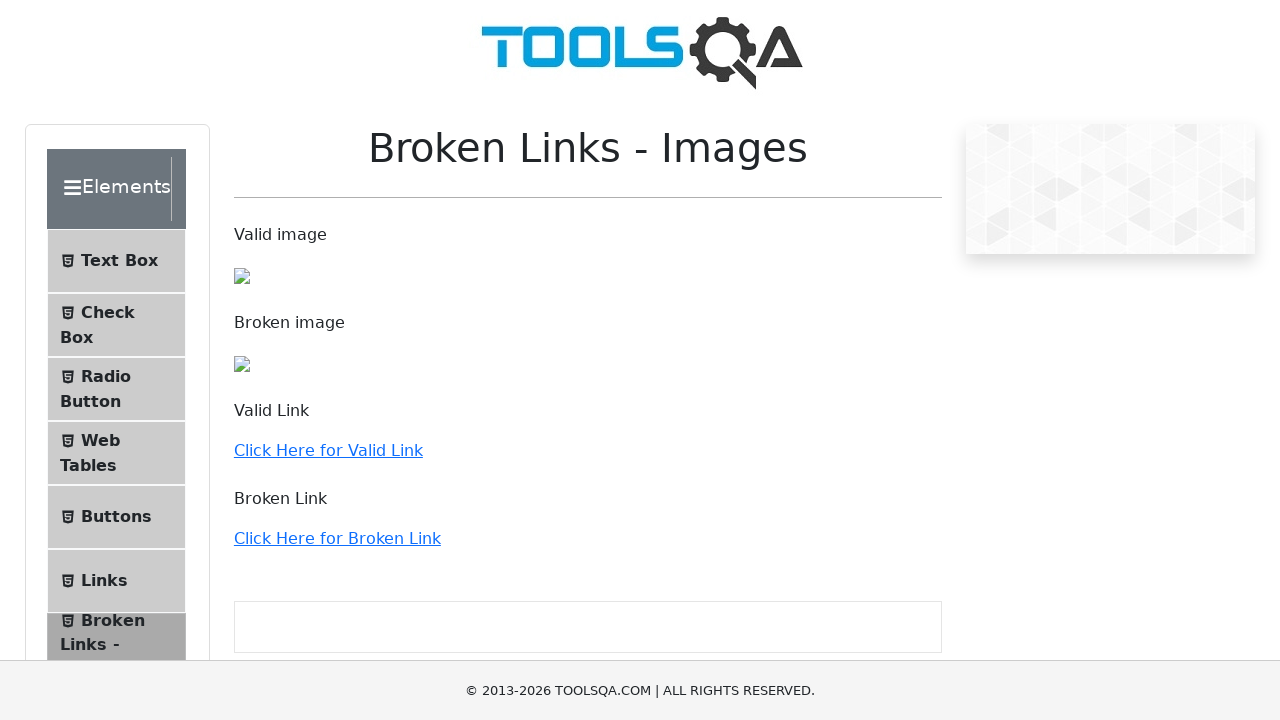

Valid link is visible and ready
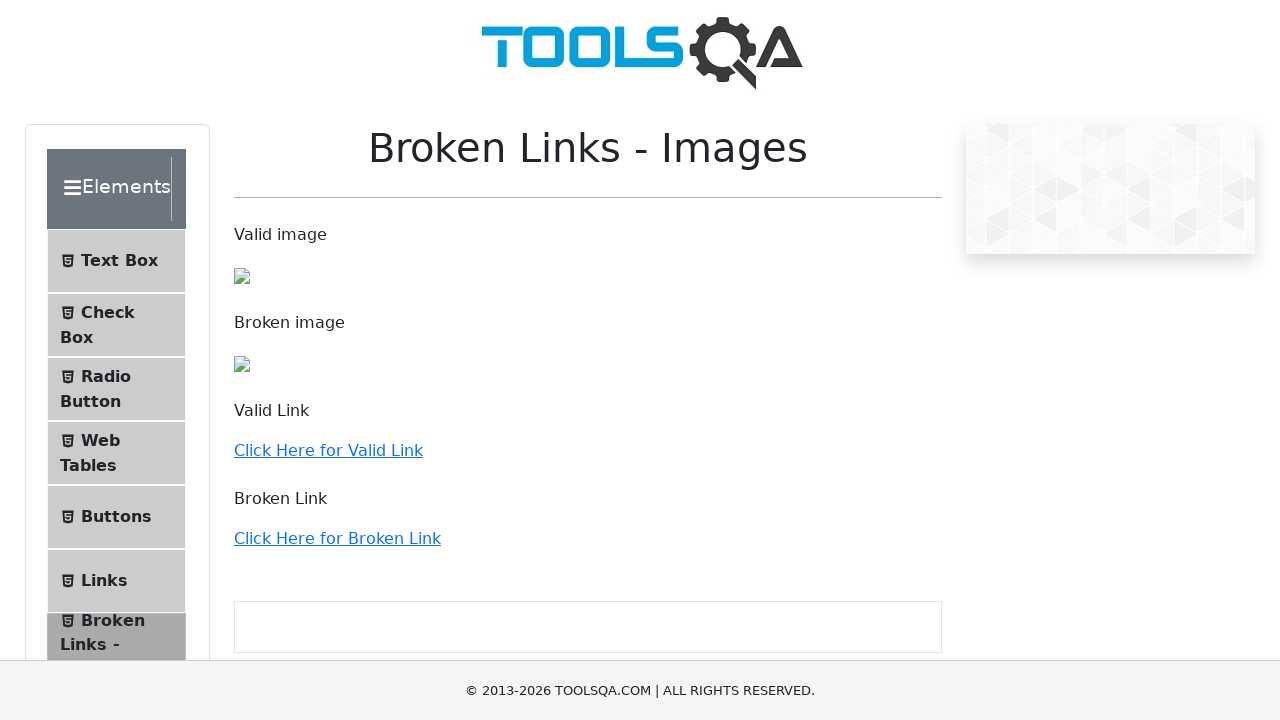

Verified valid link has href attribute
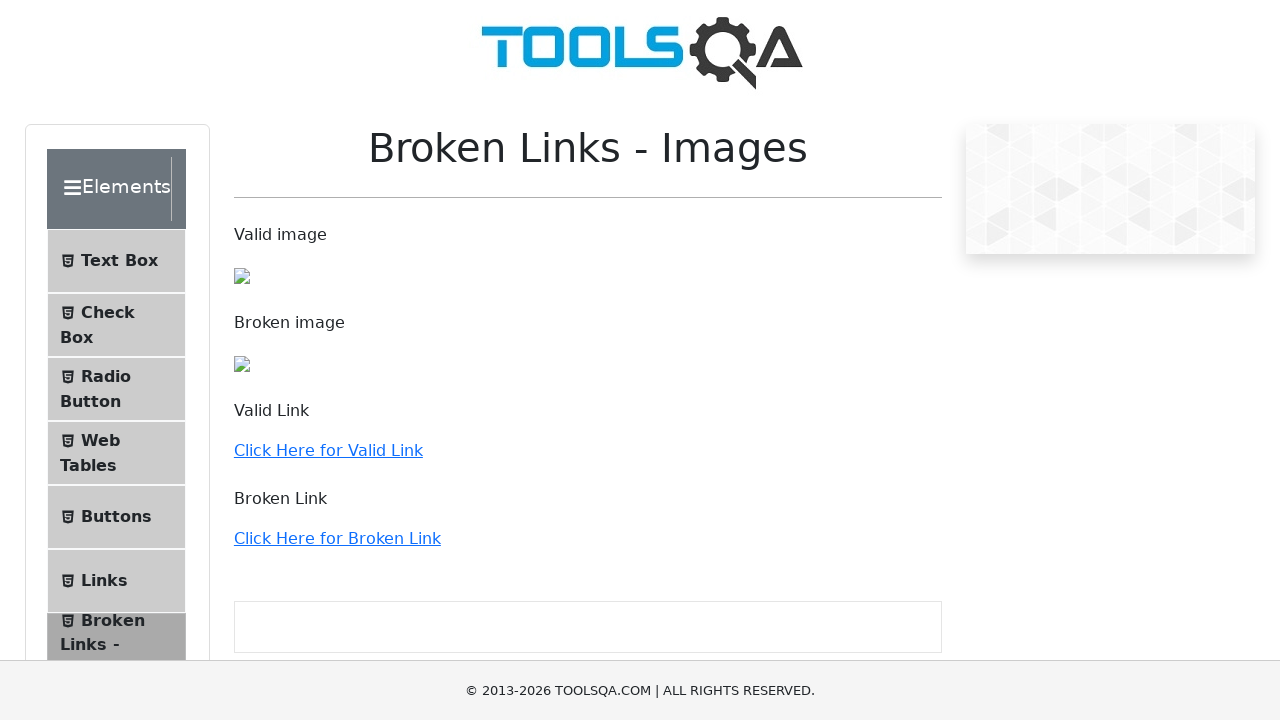

Located broken link element
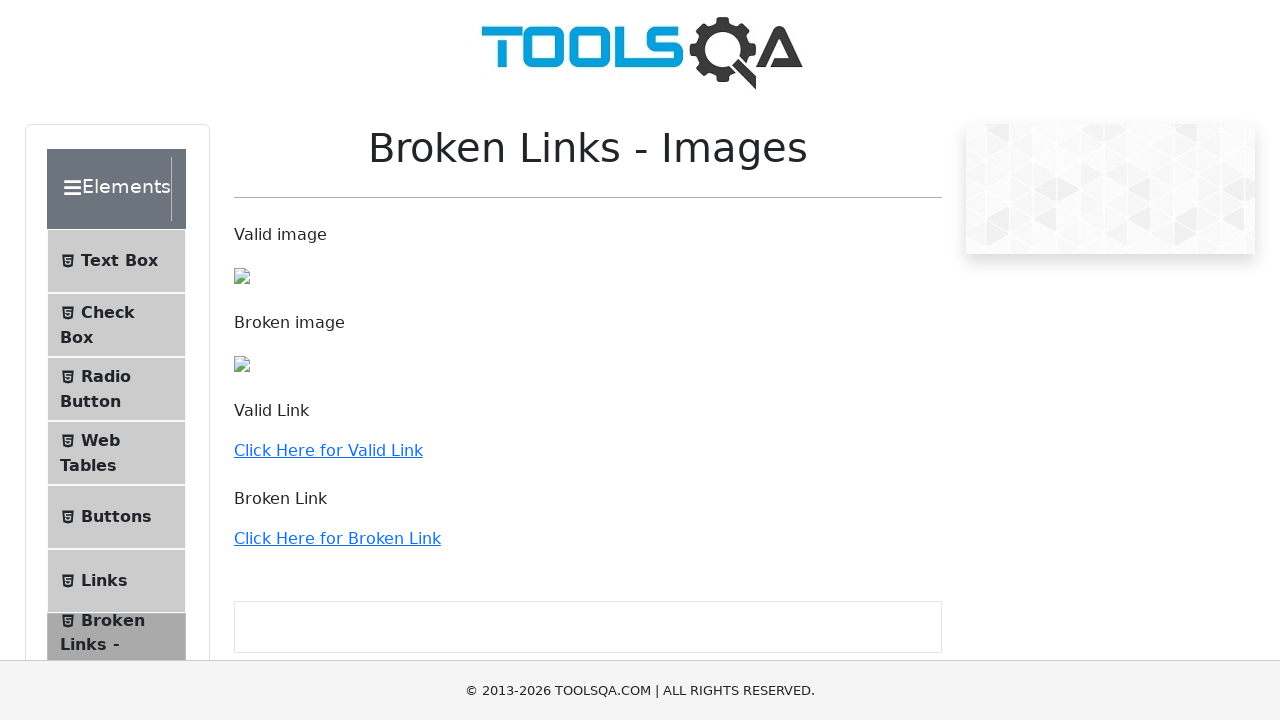

Broken link is visible and ready
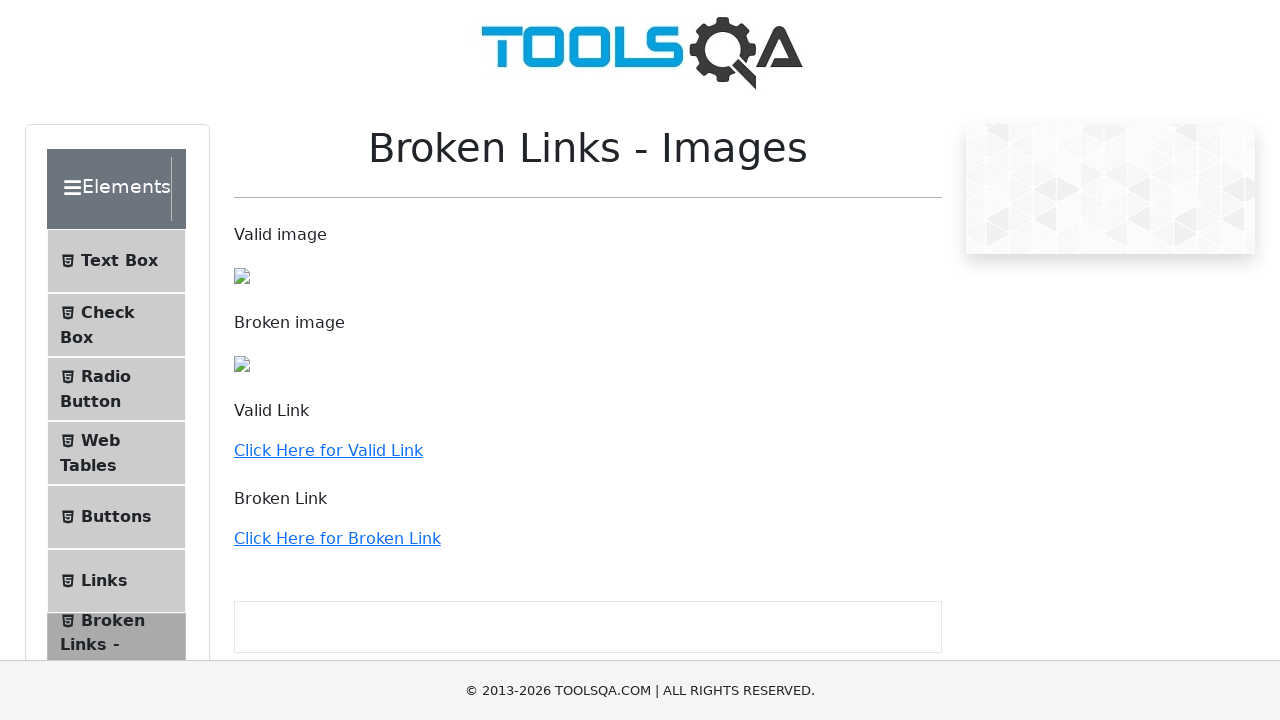

Verified broken link has href attribute
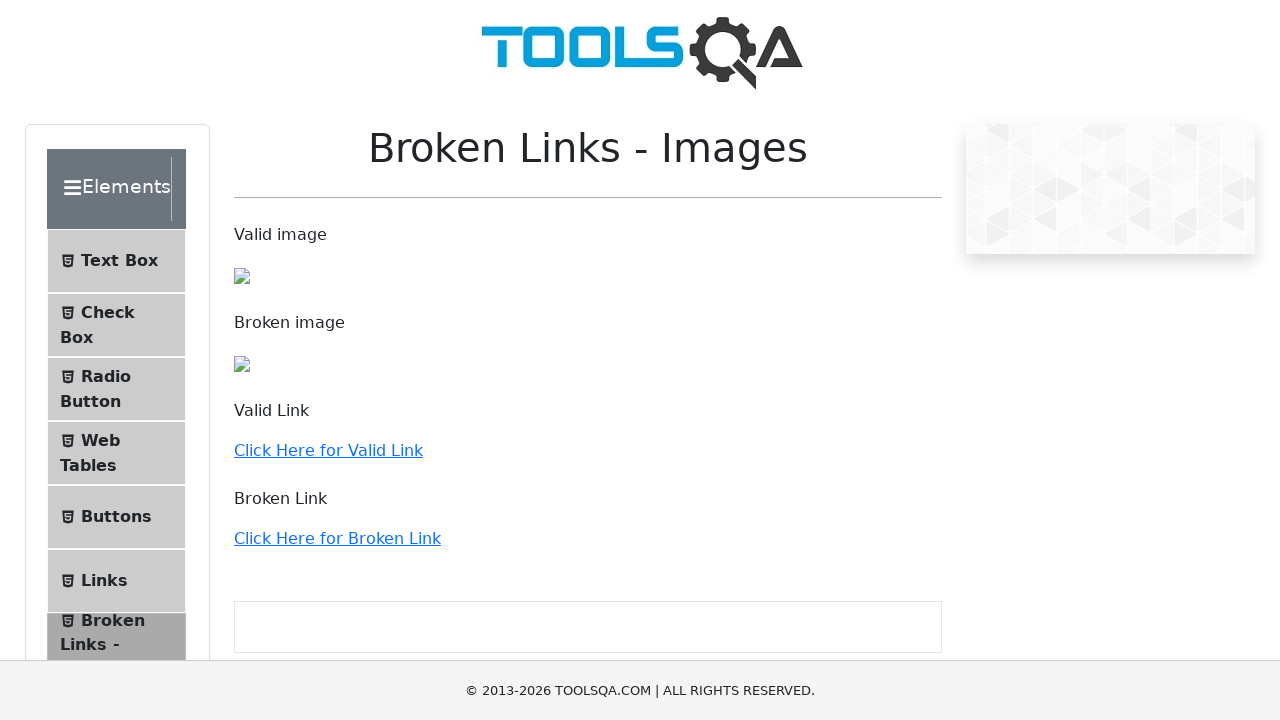

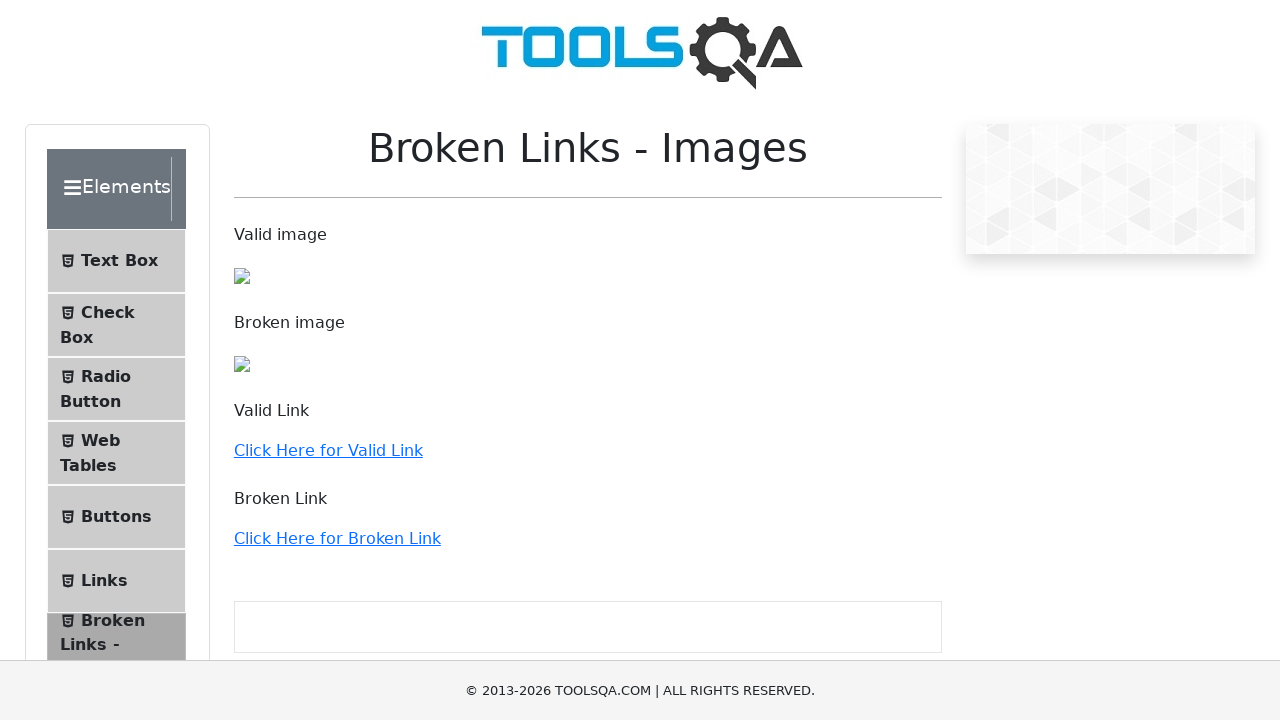